Tests that whitespace is trimmed from the beginning and end of entered todo text.

Starting URL: https://demo.playwright.dev/todomvc

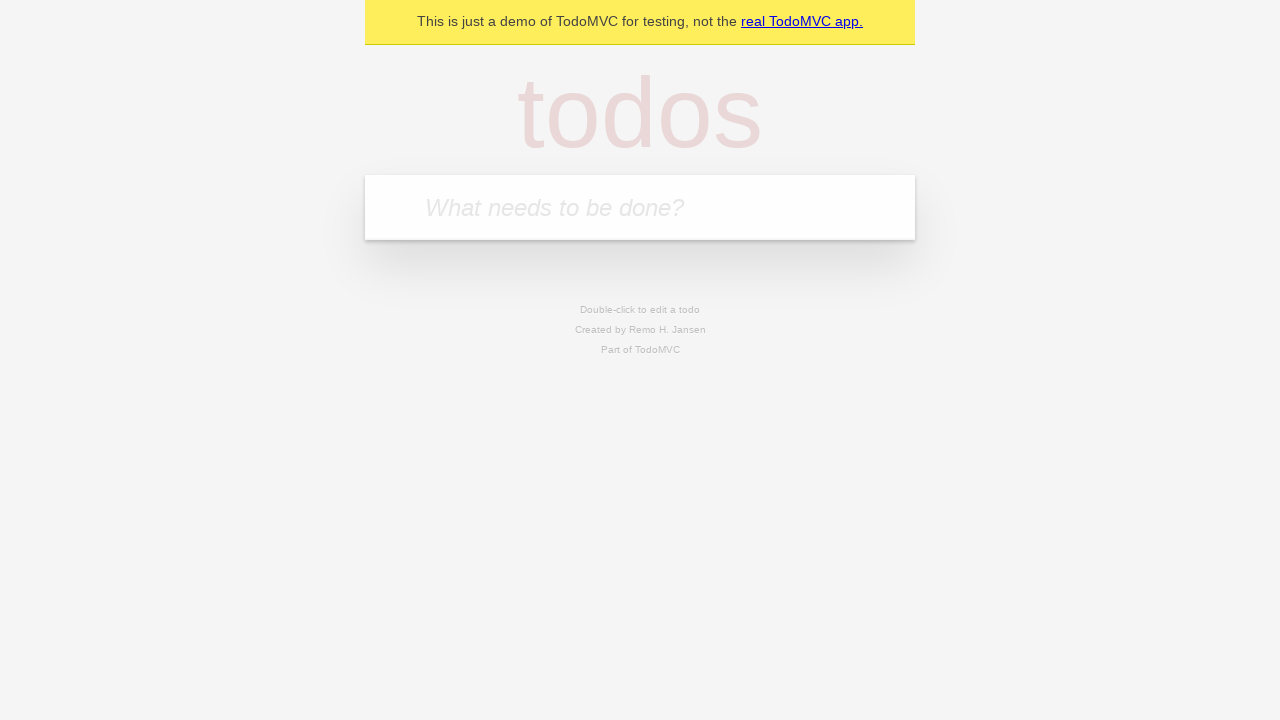

Filled todo input with 'buy some cheese' on internal:attr=[placeholder="What needs to be done?"i]
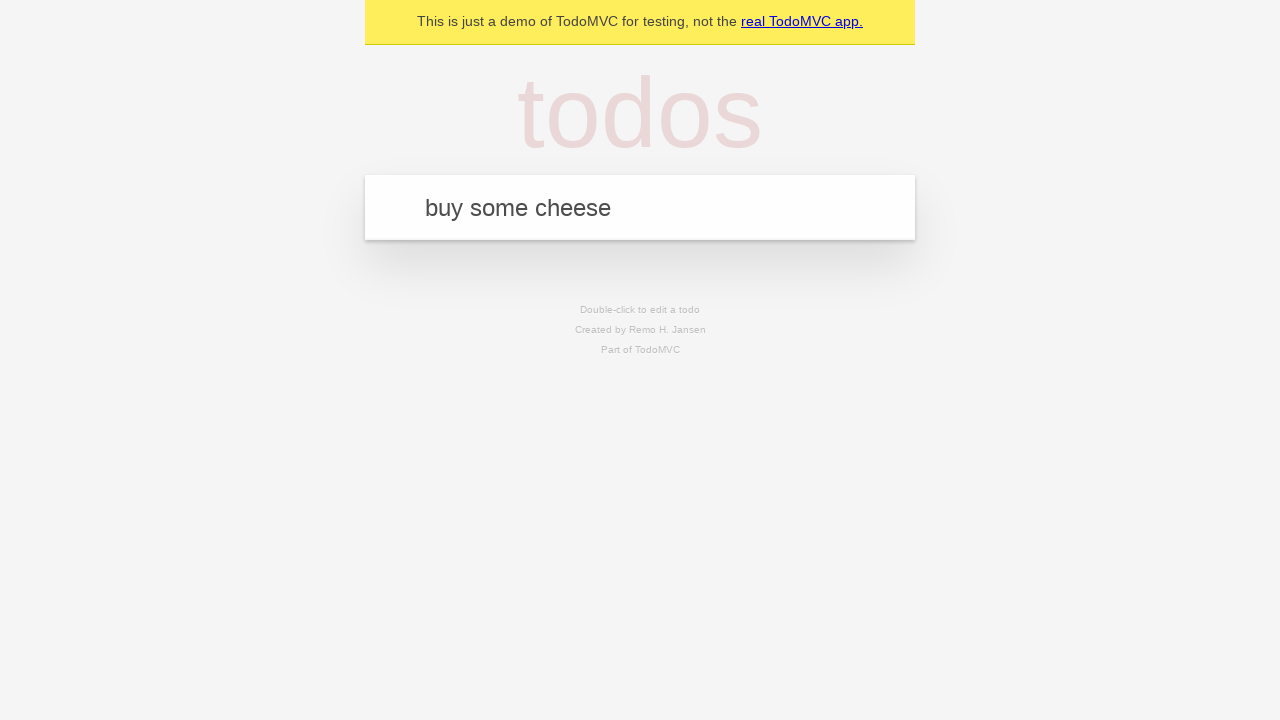

Pressed Enter to create first todo on internal:attr=[placeholder="What needs to be done?"i]
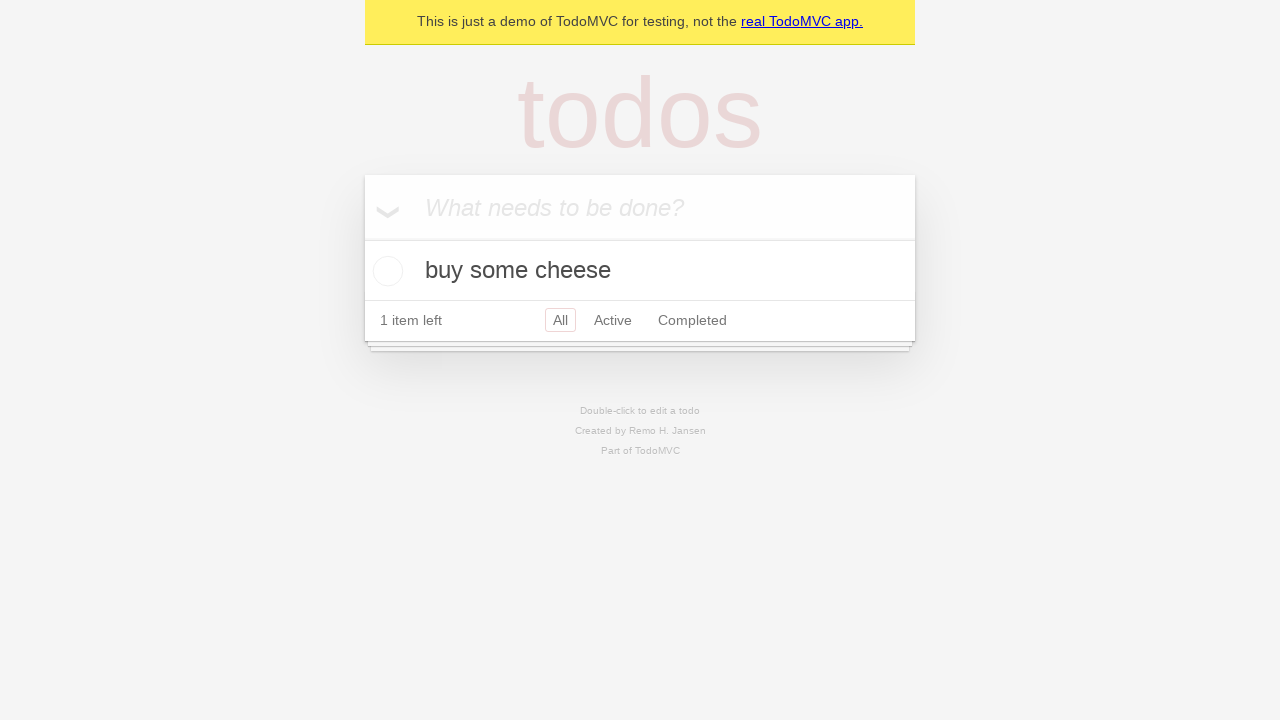

Filled todo input with 'feed the cat' on internal:attr=[placeholder="What needs to be done?"i]
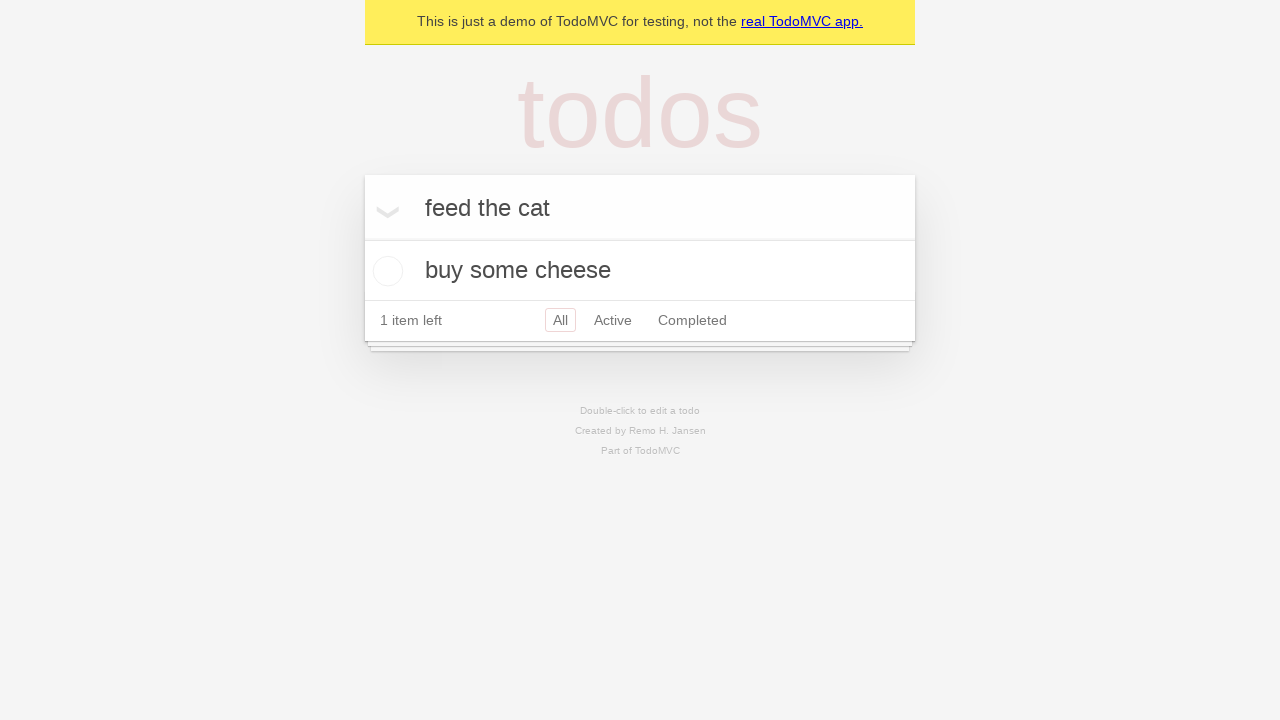

Pressed Enter to create second todo on internal:attr=[placeholder="What needs to be done?"i]
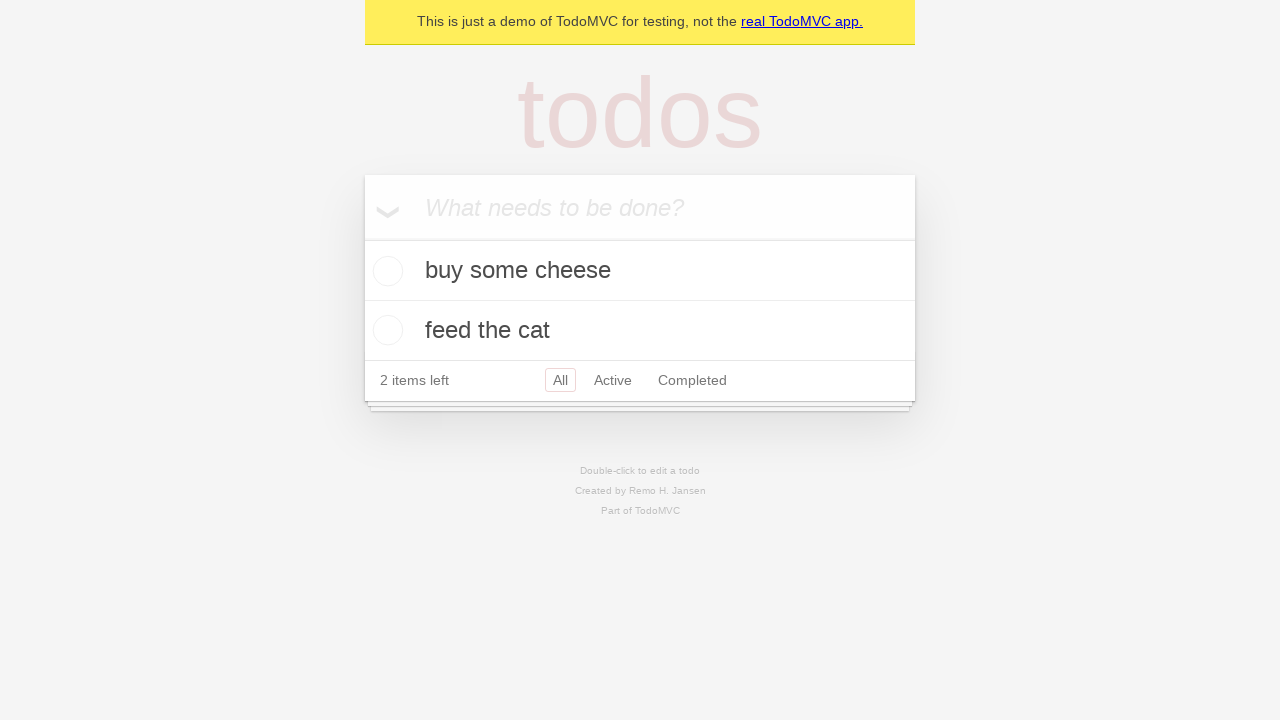

Filled todo input with 'book a doctors appointment' on internal:attr=[placeholder="What needs to be done?"i]
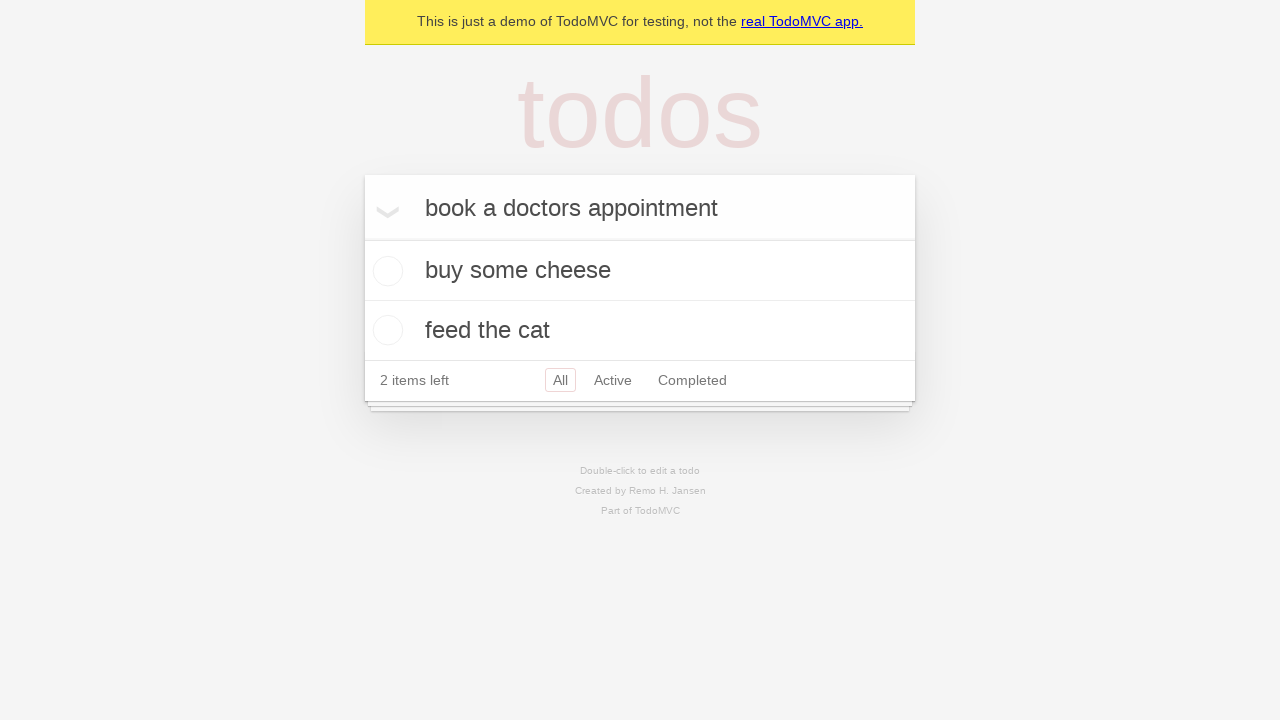

Pressed Enter to create third todo on internal:attr=[placeholder="What needs to be done?"i]
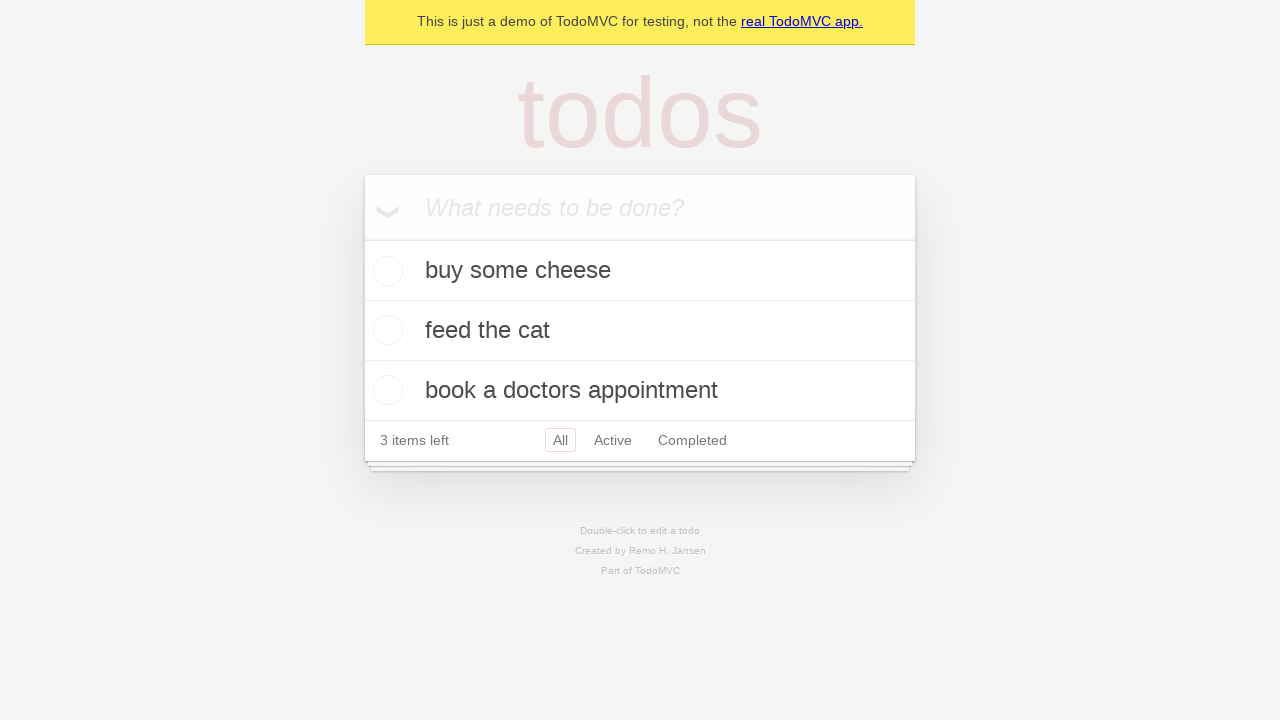

Waited for all 3 todos to be created
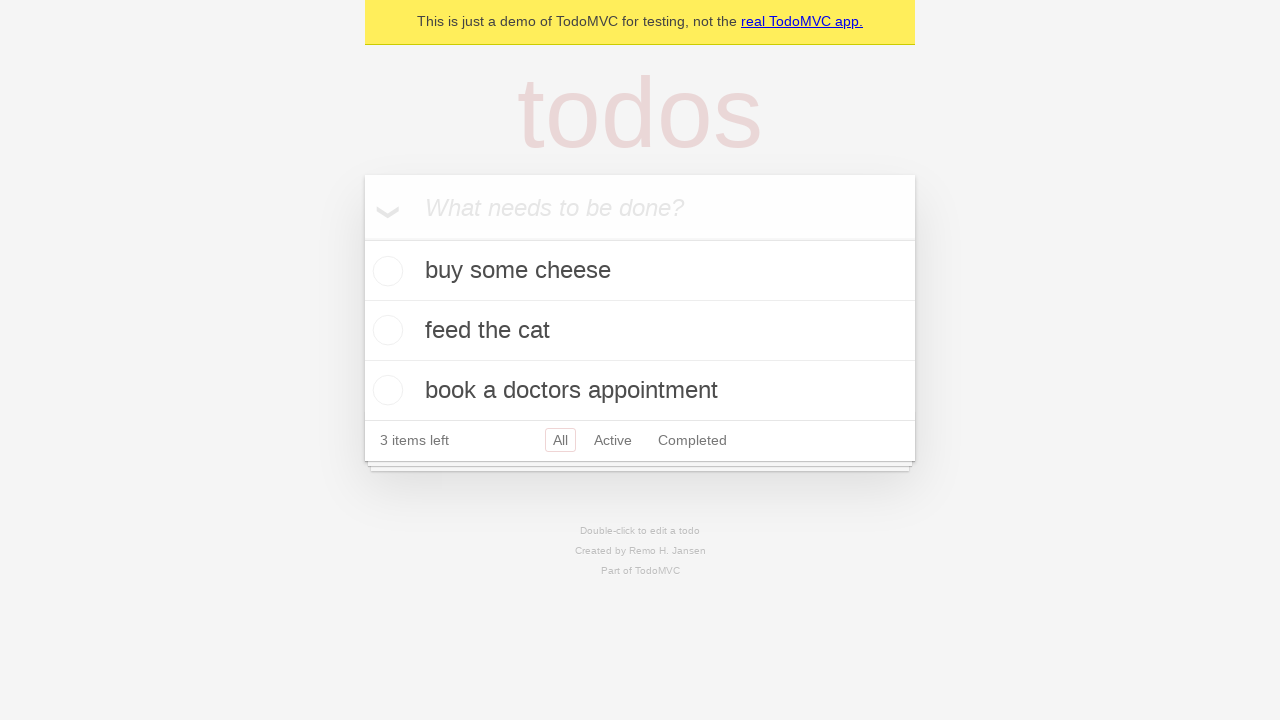

Double-clicked second todo to enter edit mode at (640, 331) on [data-testid='todo-item'] >> nth=1
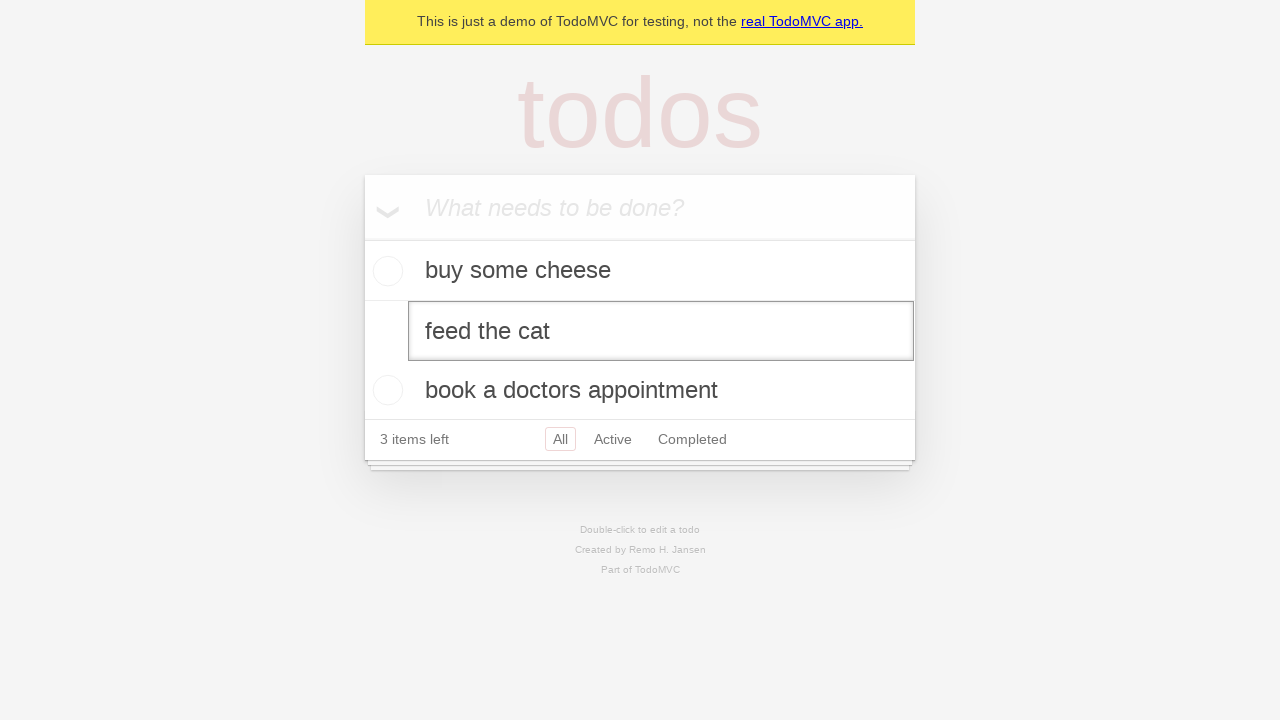

Filled todo text with whitespace: '    buy some sausages    ' on [data-testid='todo-item'] >> nth=1 >> internal:role=textbox[name="Edit"i]
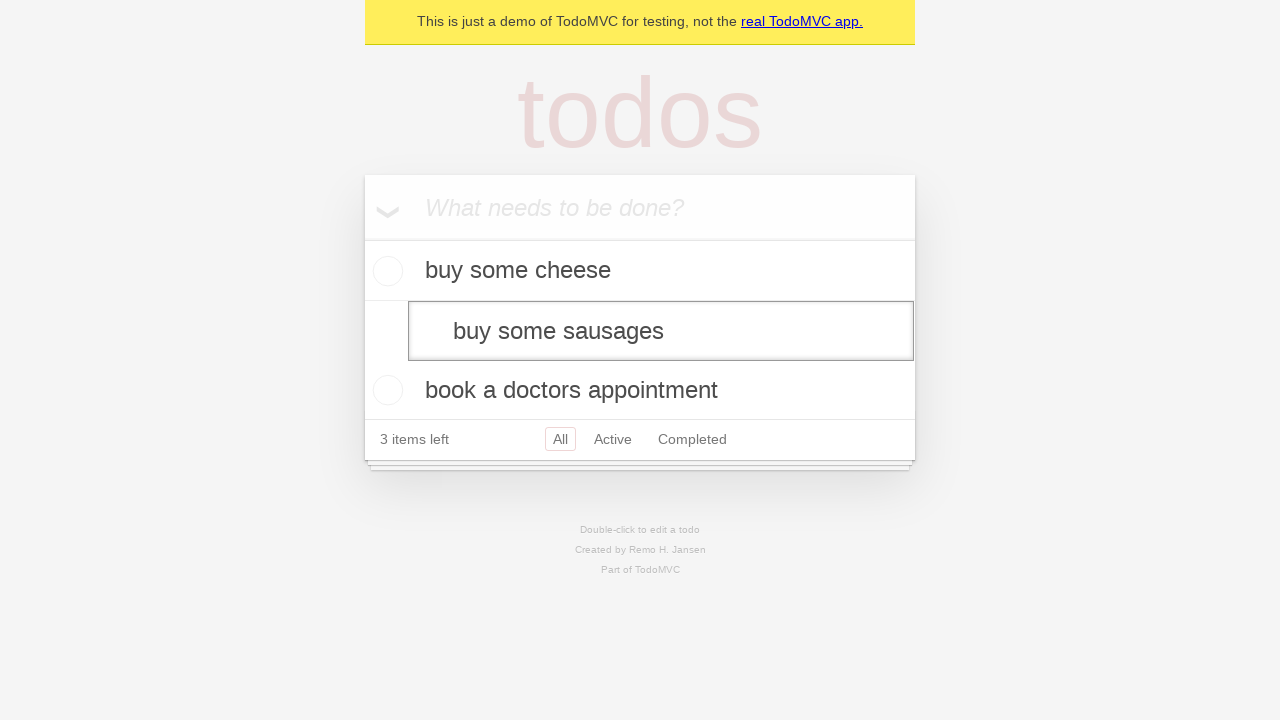

Pressed Enter to save edited todo (whitespace should be trimmed) on [data-testid='todo-item'] >> nth=1 >> internal:role=textbox[name="Edit"i]
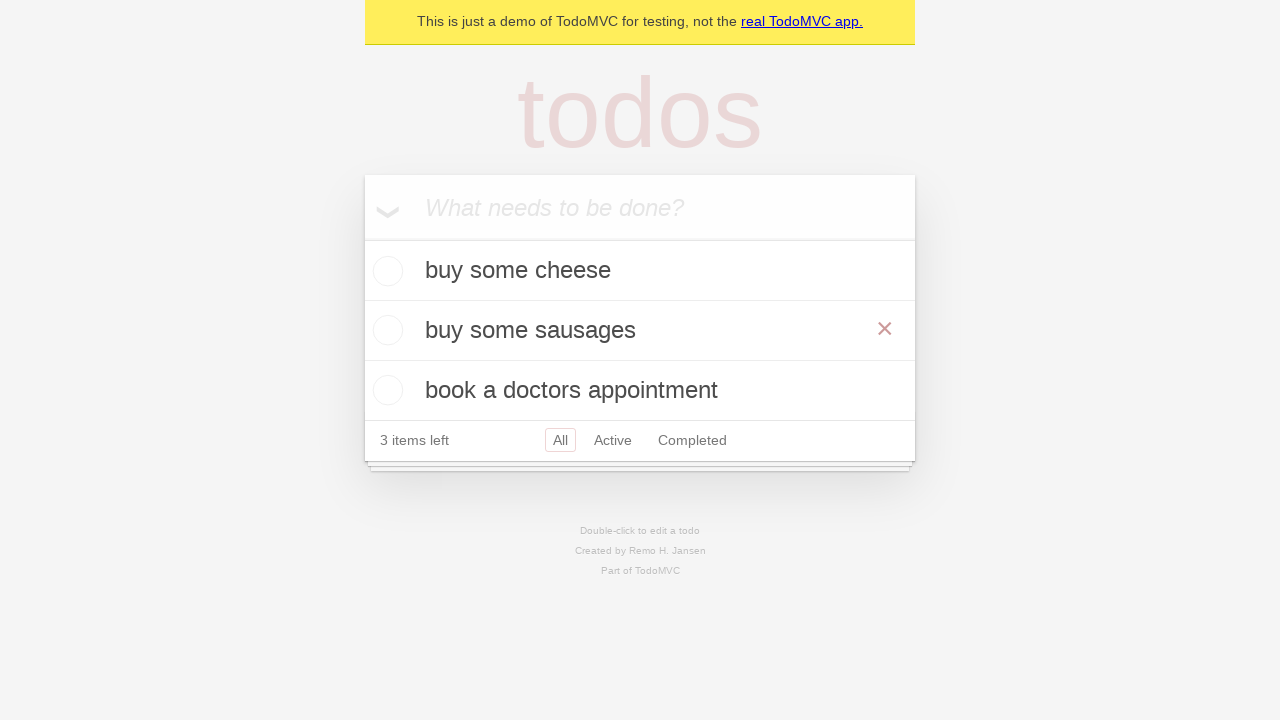

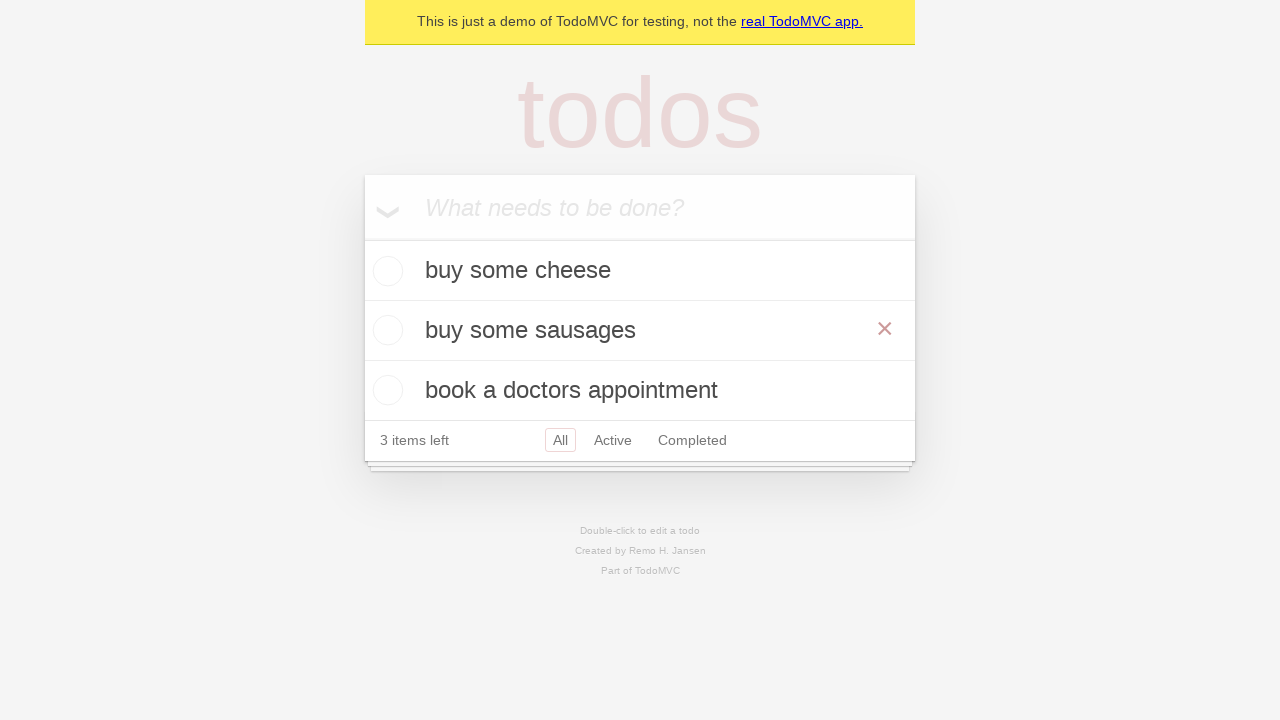